Tests AngularJS data binding by entering a name "Julie" in the input field and checking the greeting text

Starting URL: https://www.angularjs.org

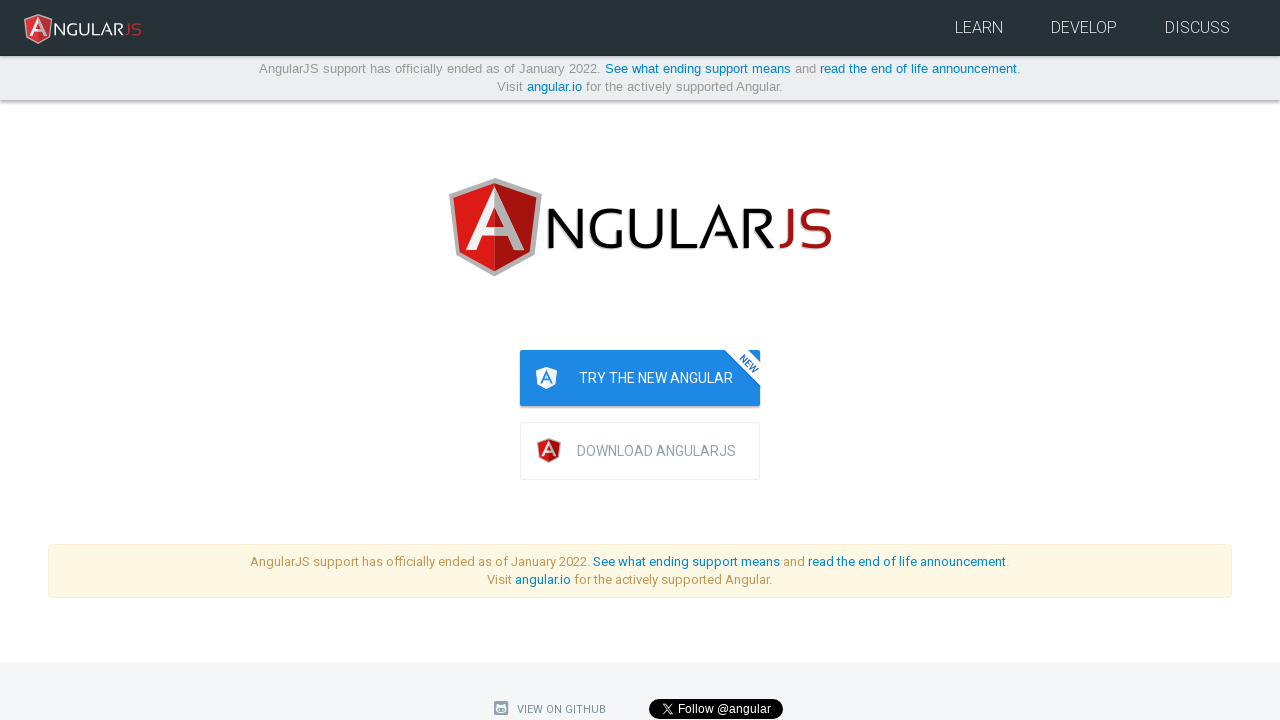

Filled name input field with 'Julie' on input[ng-model='yourName']
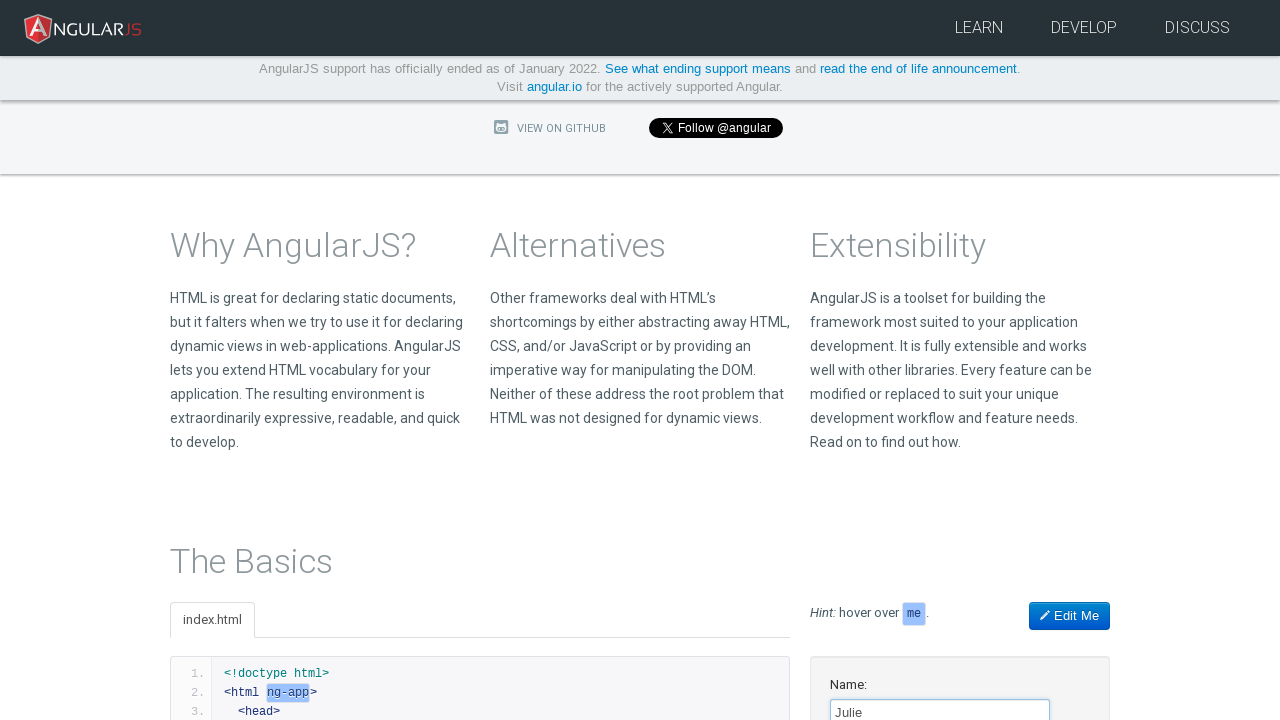

AngularJS data binding updated - greeting text 'Hello Julie!' appeared
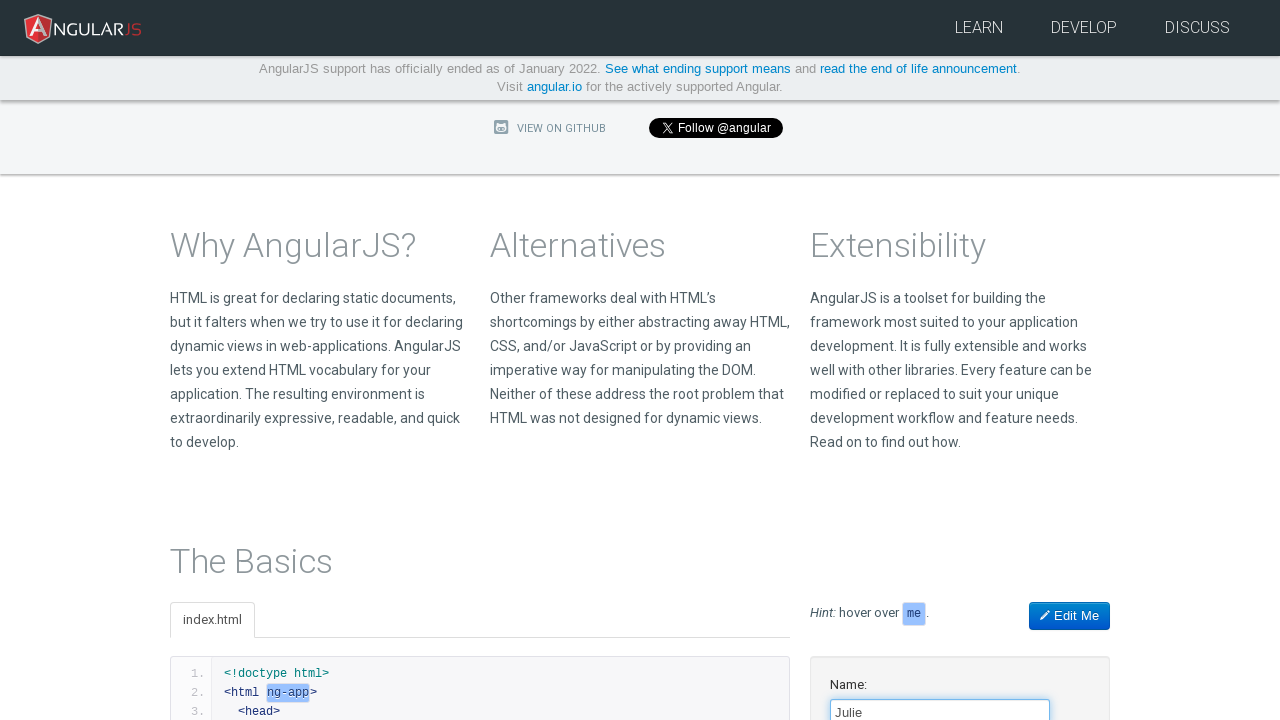

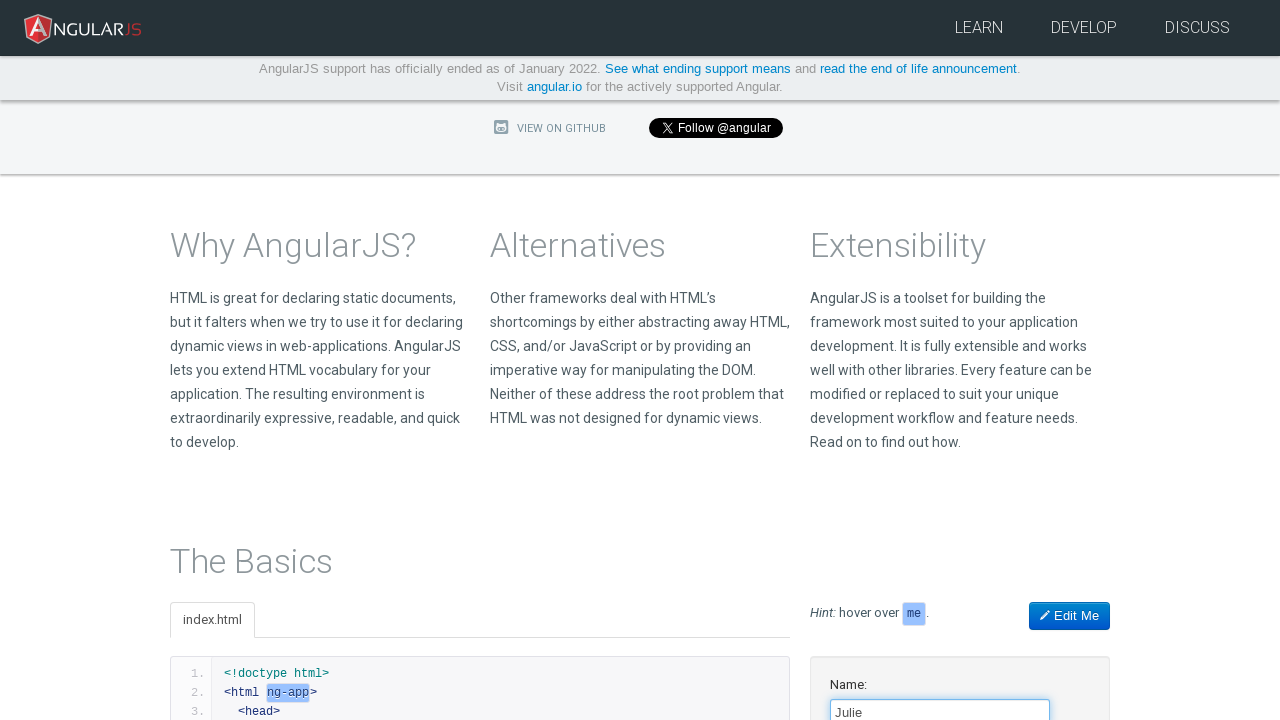